Tests form validation by filling a form with missing zip code field and verifying error highlighting

Starting URL: https://bonigarcia.dev/selenium-webdriver-java/data-types.html

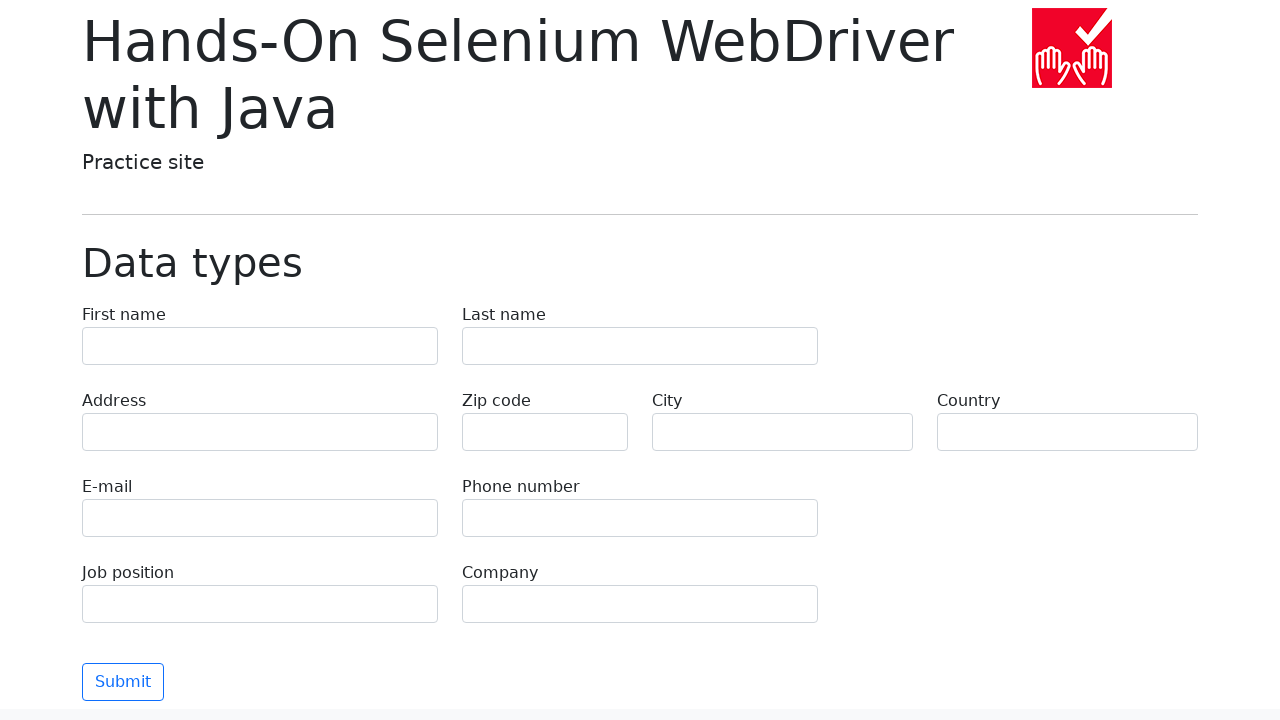

Navigated to form page
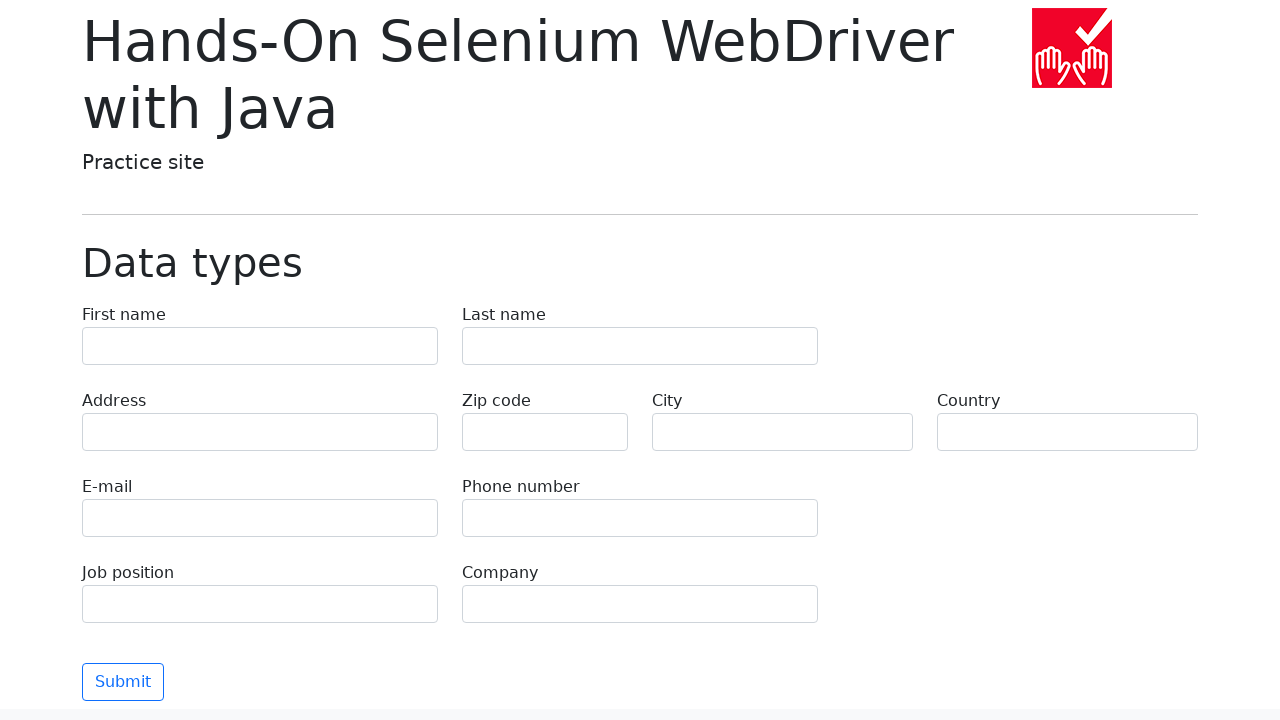

Filled first name field with 'Иван' on [name="first-name"]
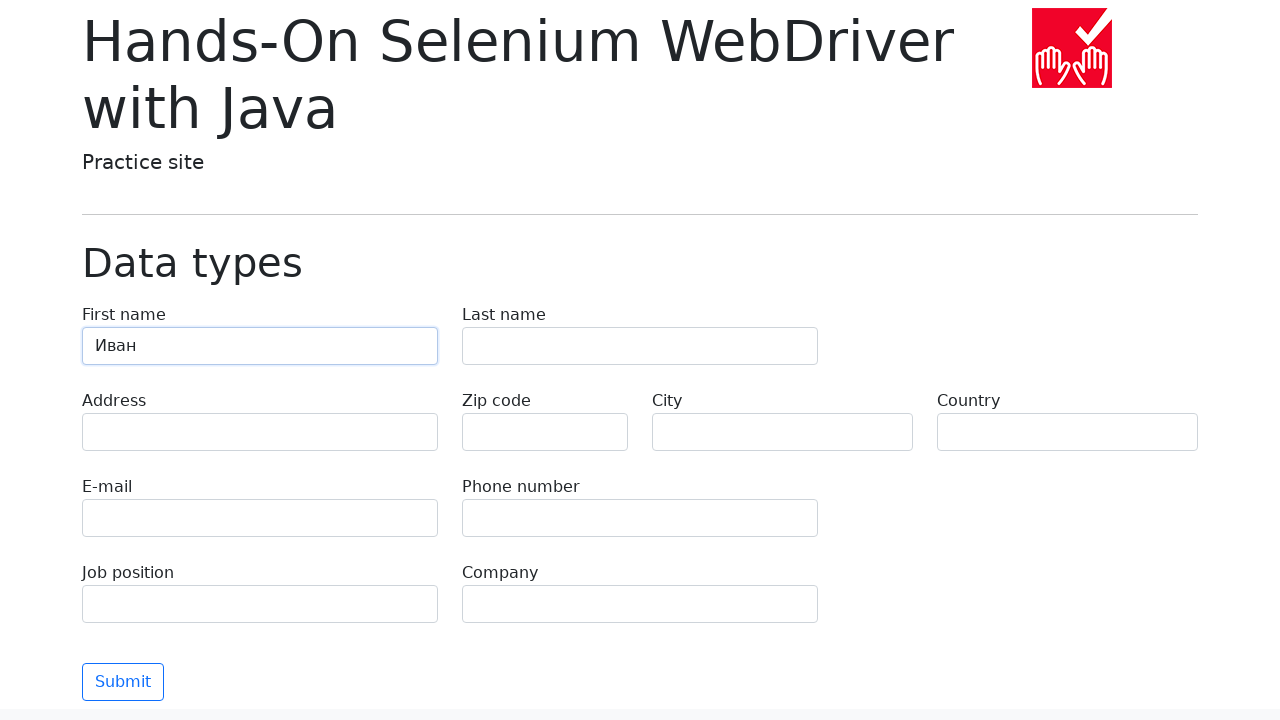

Filled last name field with 'Петров' on [name="last-name"]
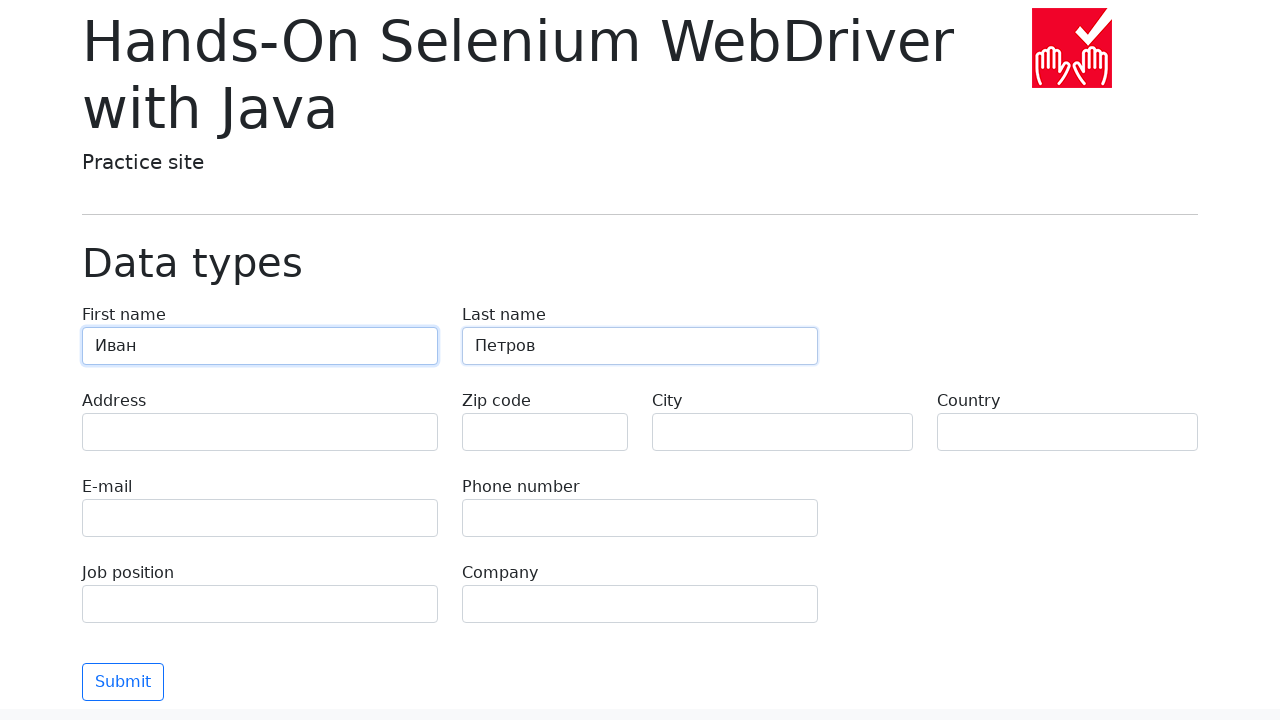

Filled address field with 'Ленина, 55-3' on [name="address"]
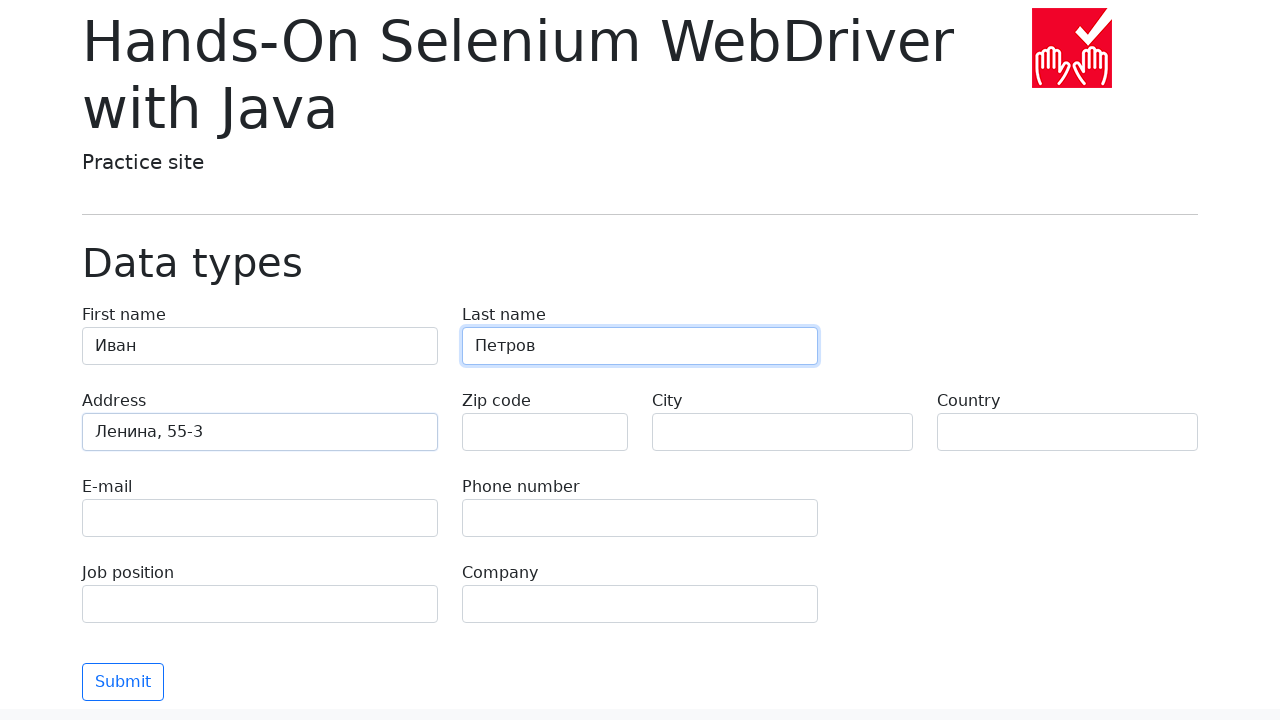

Filled email field with 'test@skypro.com' on [name="e-mail"]
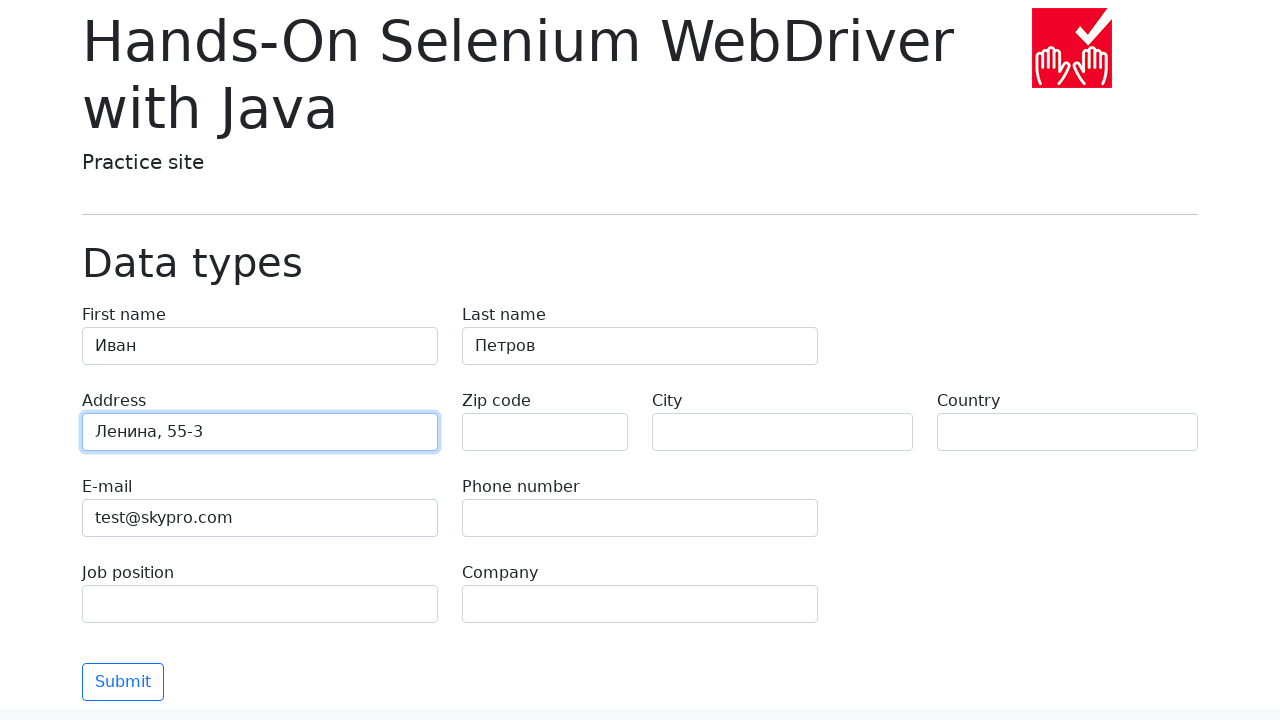

Filled phone field with '+7985899998787' on [name="phone"]
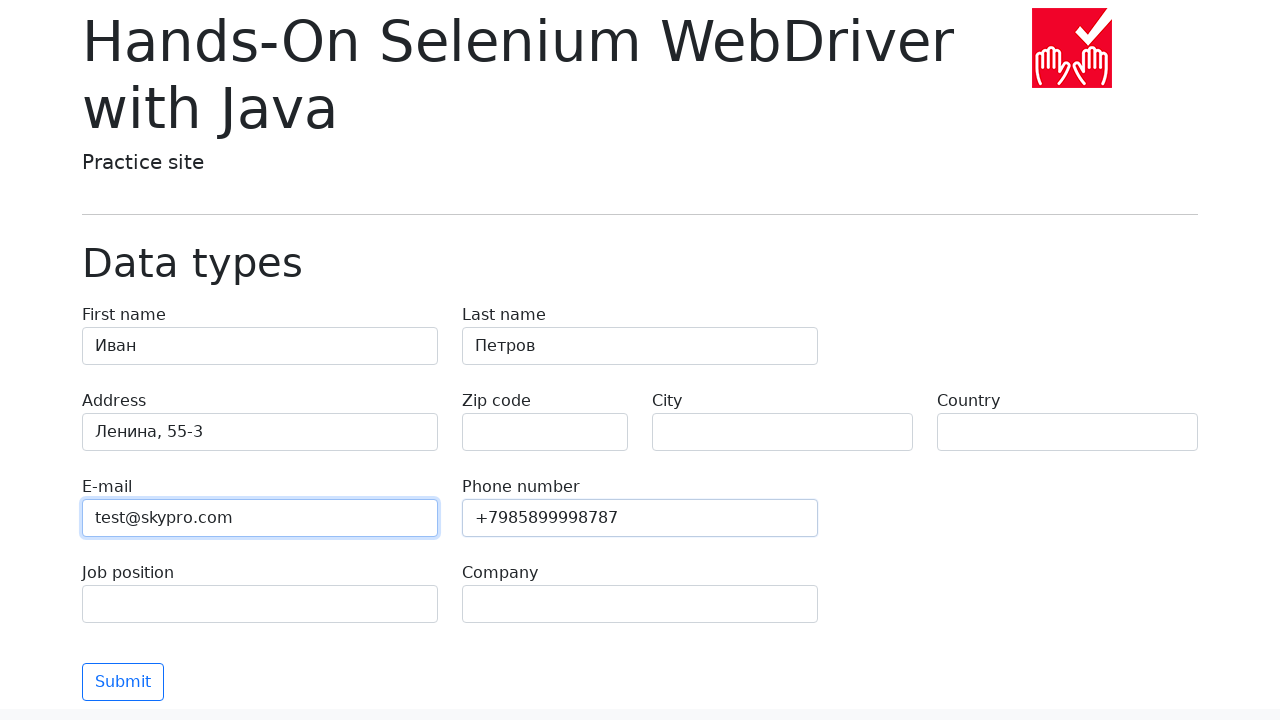

Filled city field with 'Москва' on [name="city"]
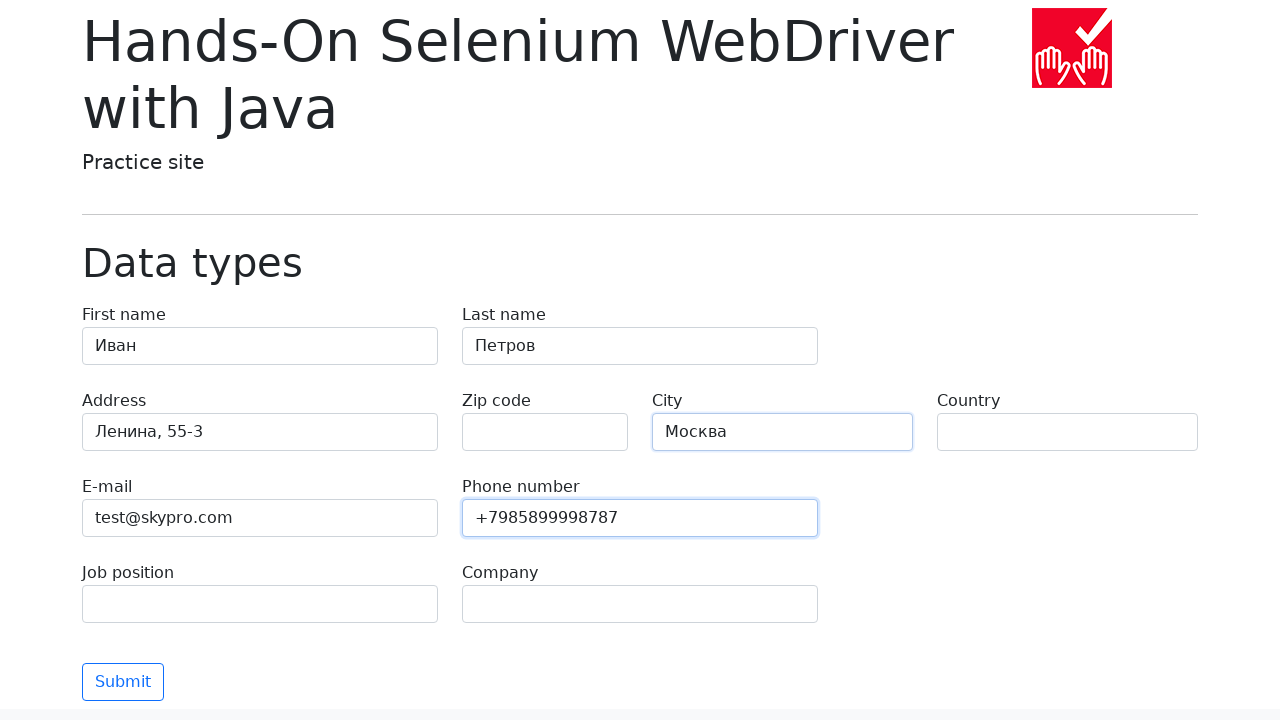

Filled country field with 'Россия' on [name="country"]
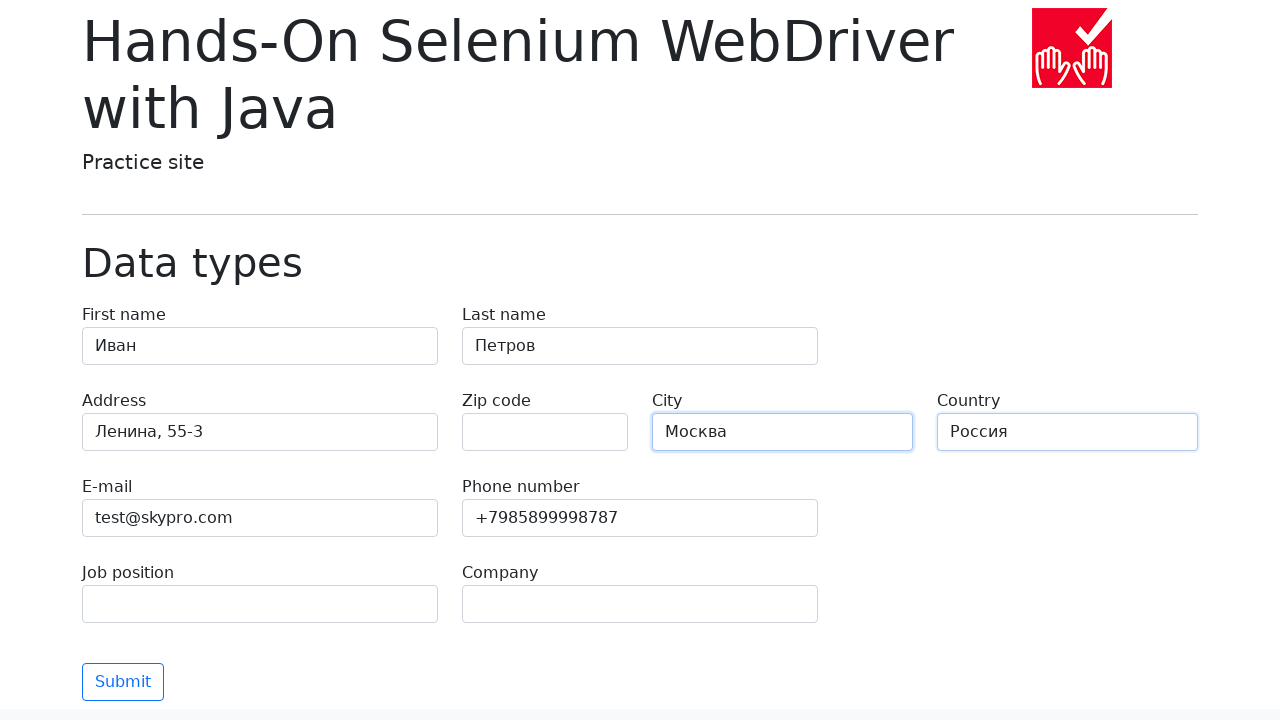

Filled job position field with 'QA' on [name="job-position"]
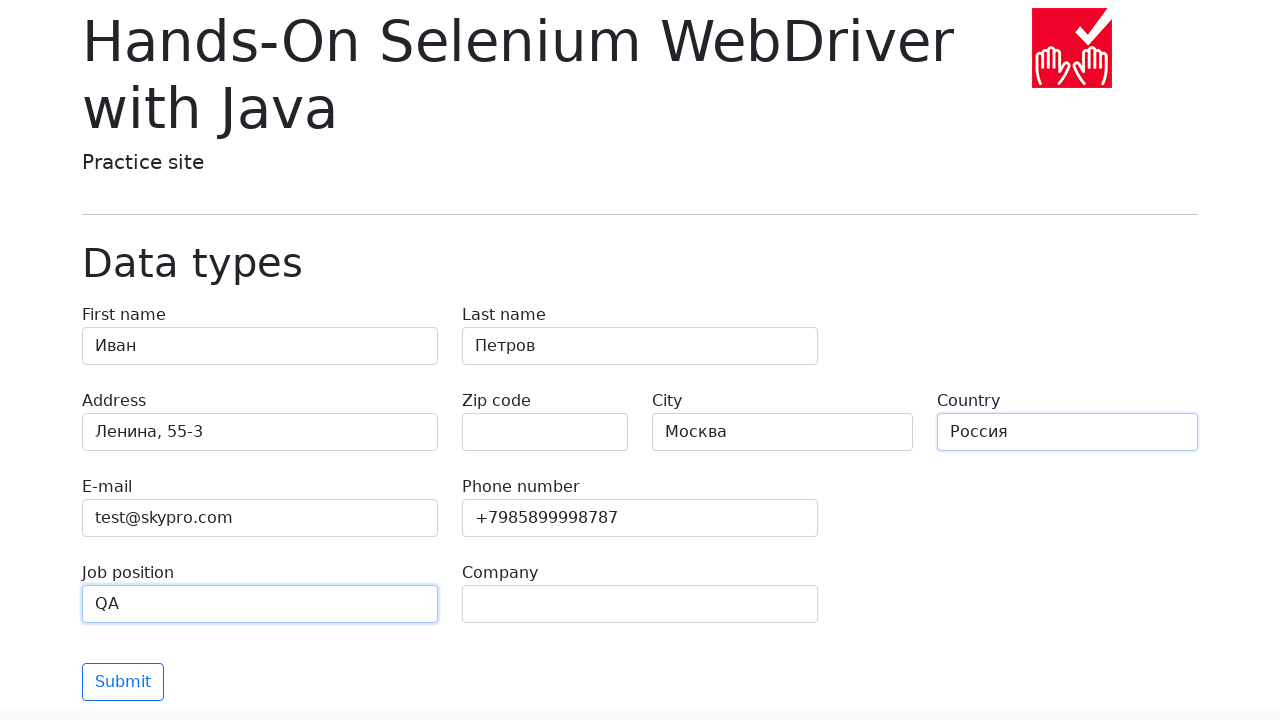

Filled company field with 'SkyPro' on [name="company"]
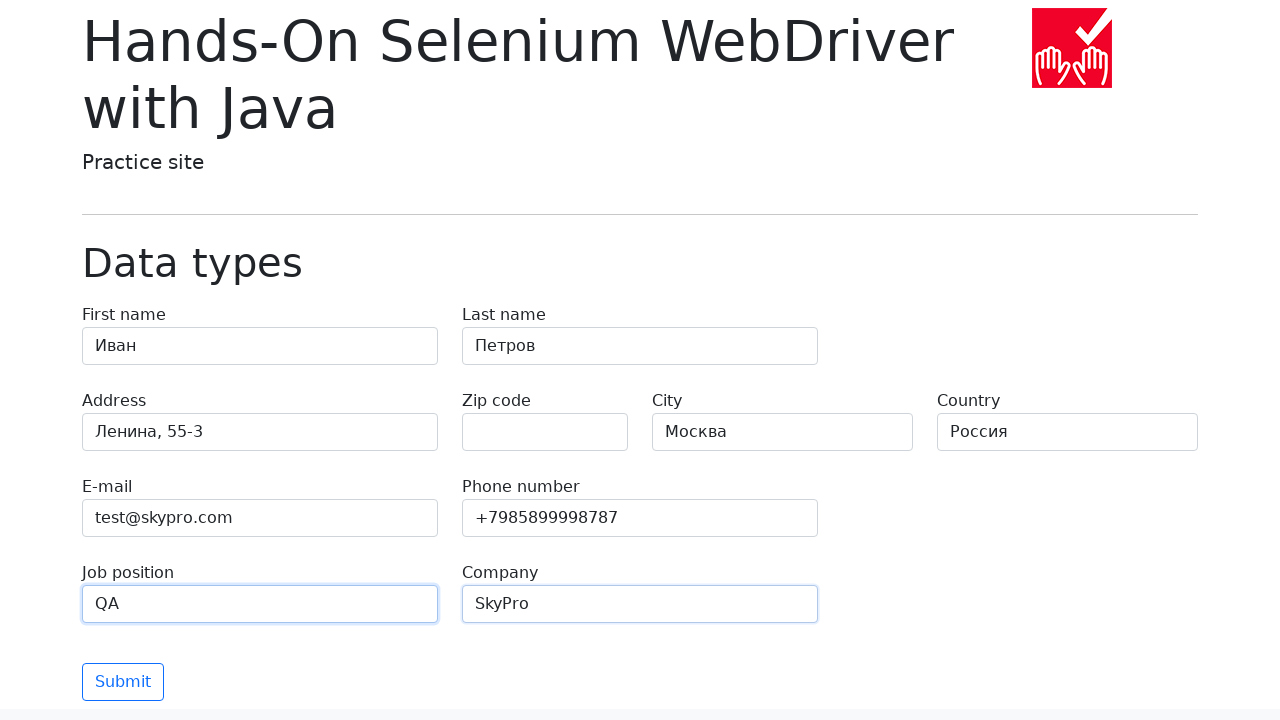

Clicked submit button at (123, 682) on [type="submit"]
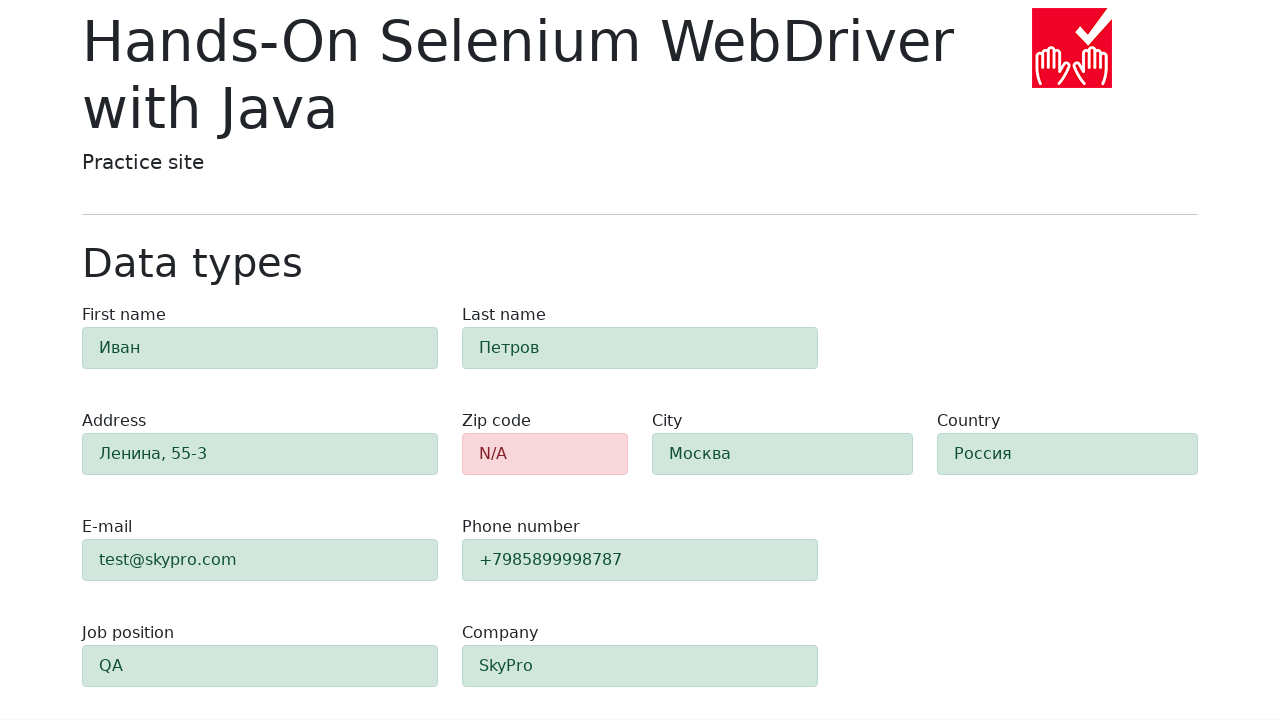

Waited for zip code element to be visible
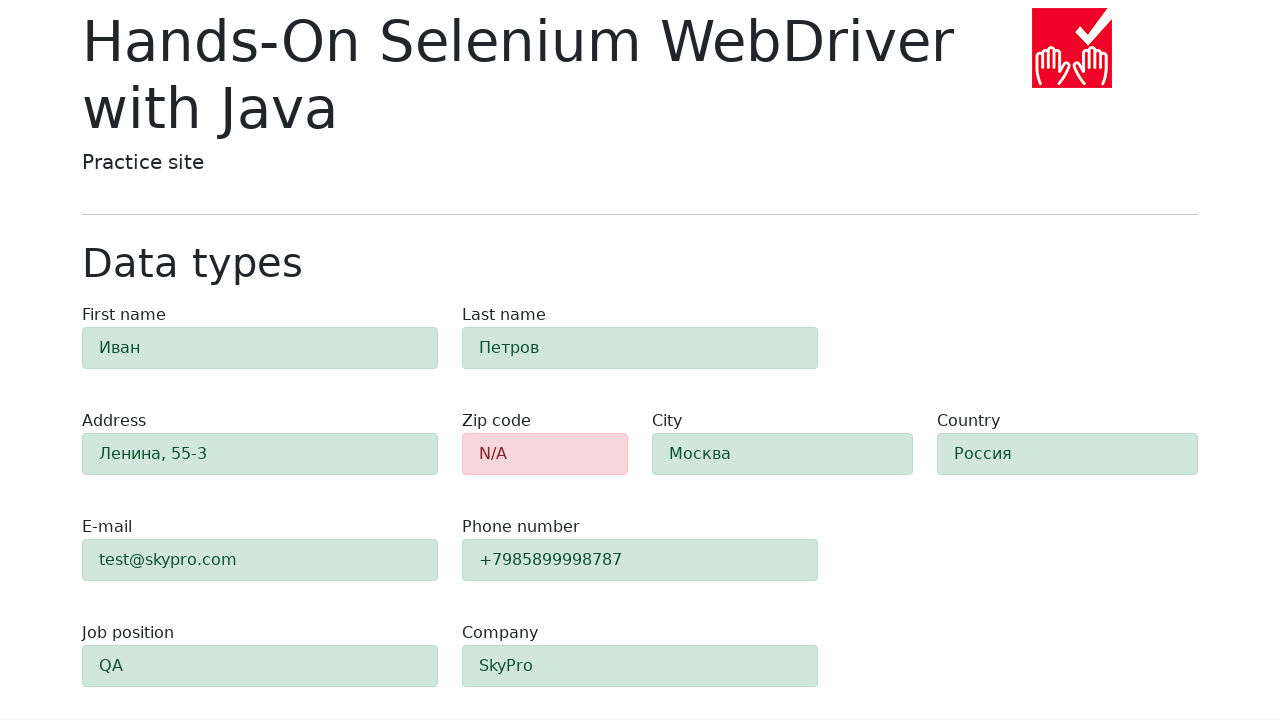

Located zip code element
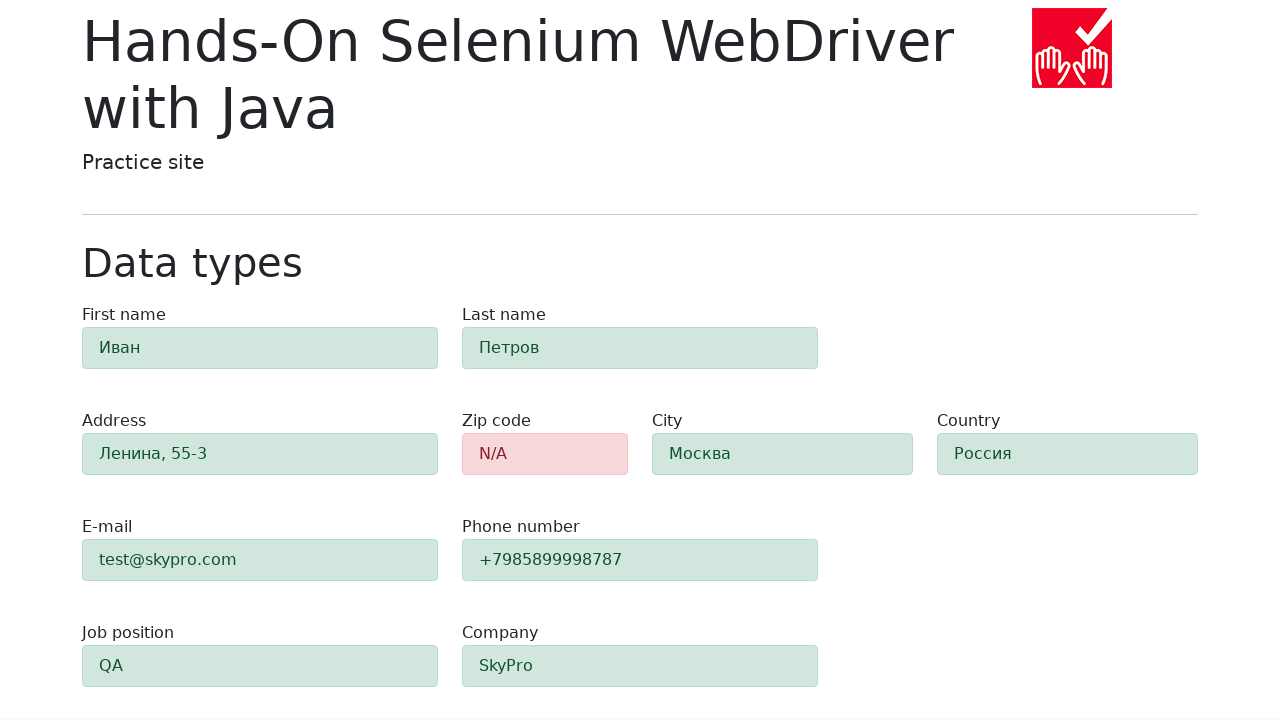

Retrieved background color: rgb(248, 215, 218)
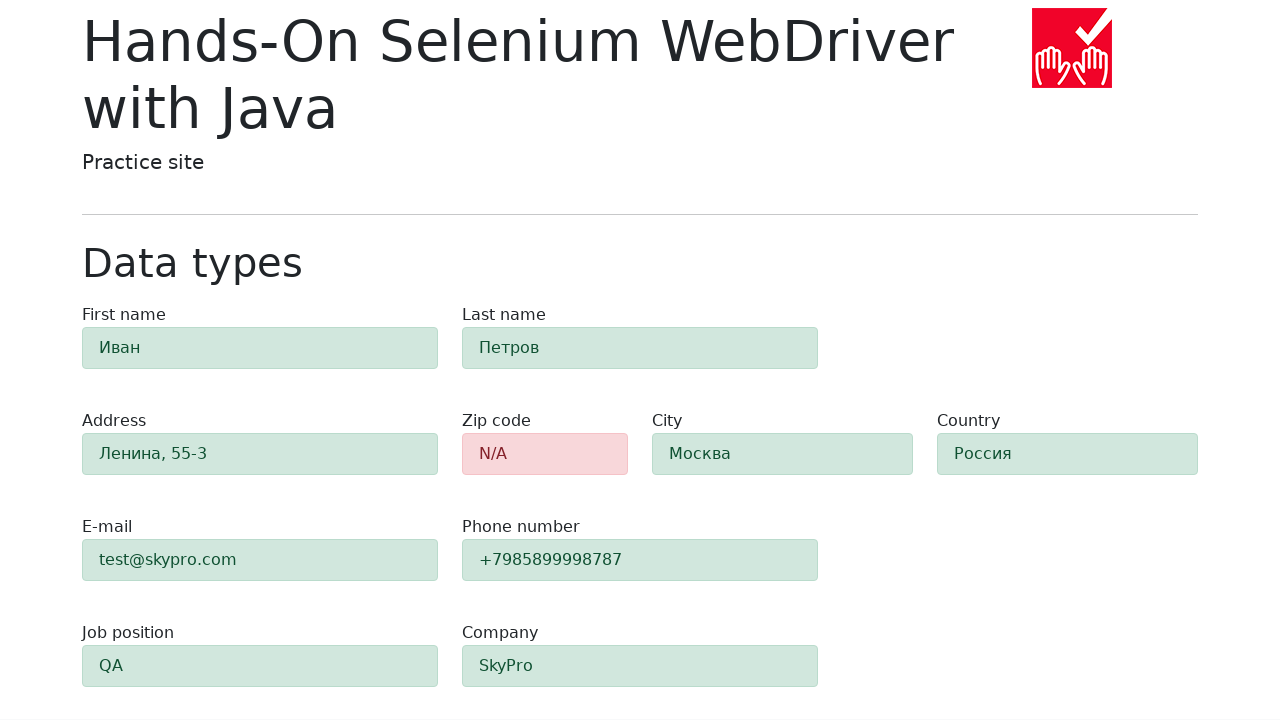

Verified zip code field has danger background color (validation error)
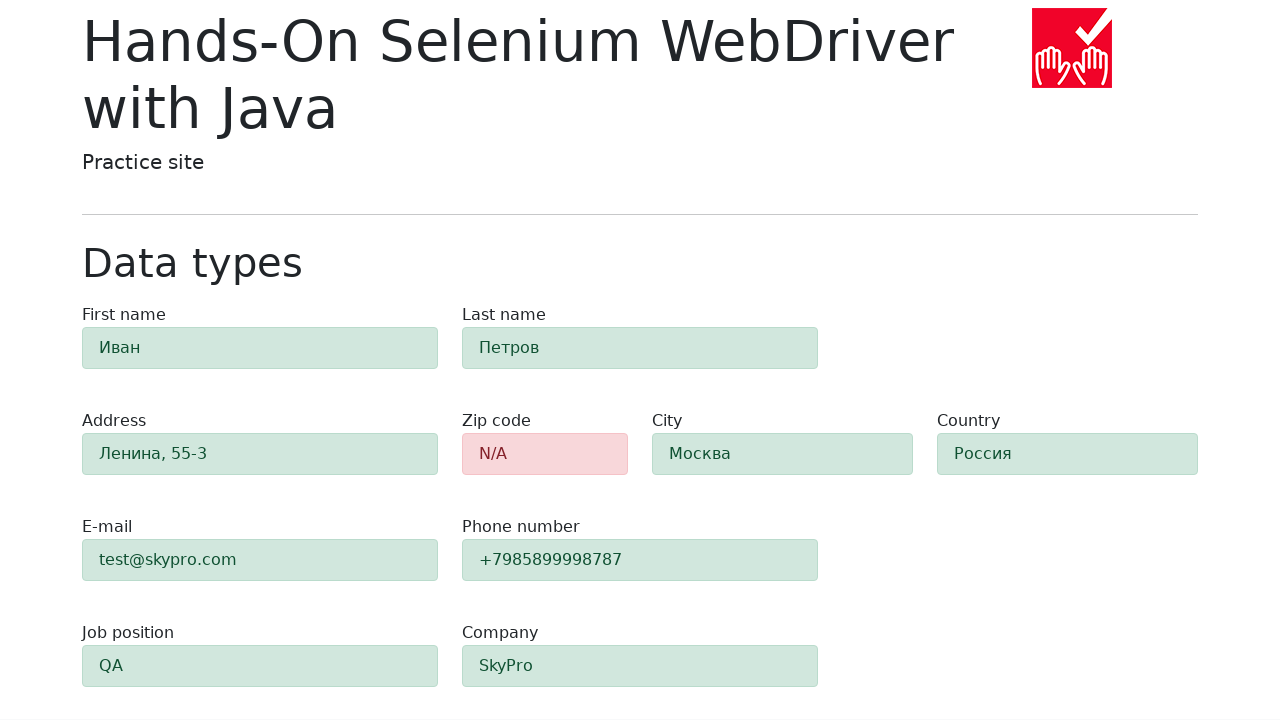

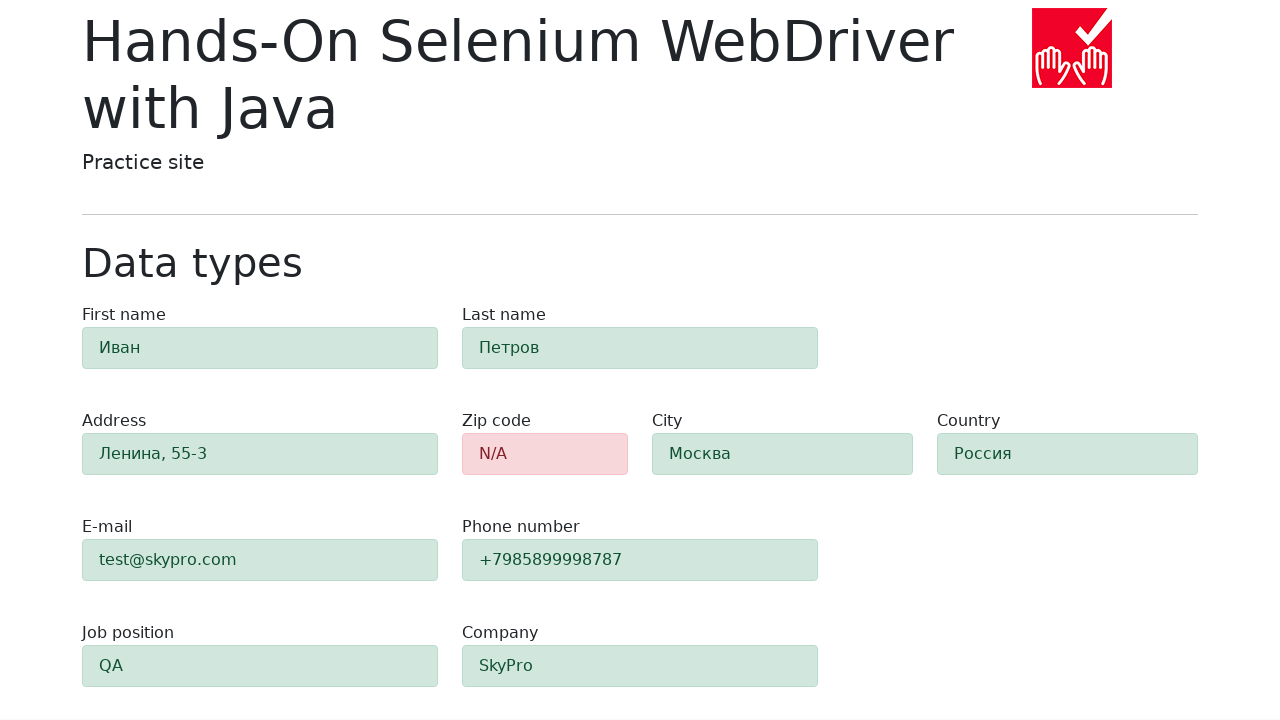